Tests movie ticket booking functionality by entering number of tickets, selecting ticket class and user type, applying a promo code, and clicking the Book Now button to verify the final calculated price.

Starting URL: https://muntasir101.github.io/Movie-Ticket-Booking/

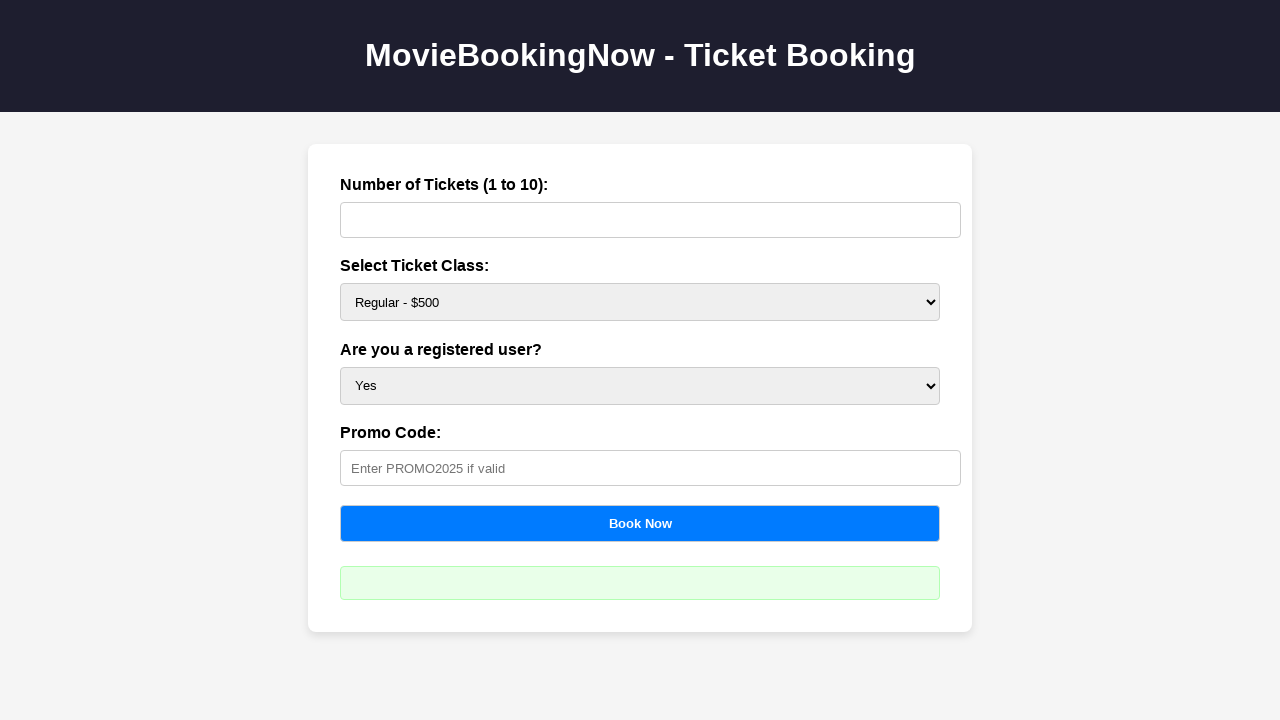

Waited for tickets input field to load
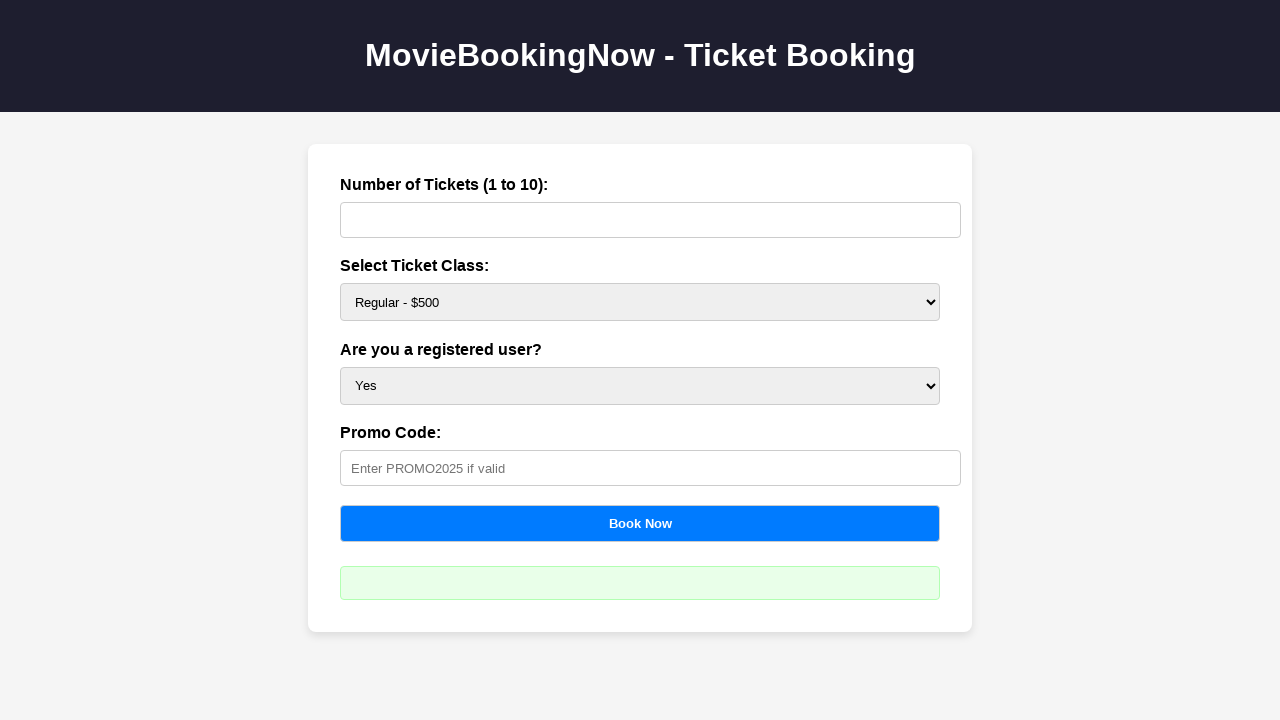

Entered 2 tickets in the tickets field on #tickets
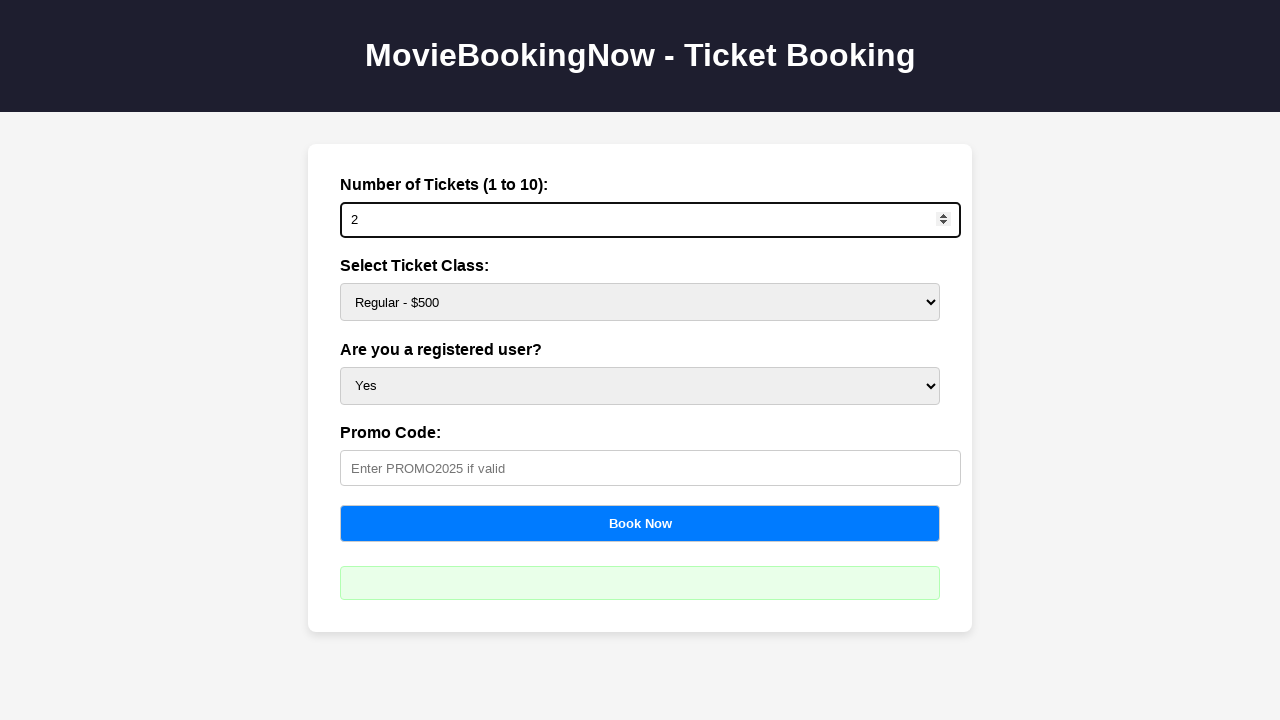

Selected Platinum ticket class ($750) on #price
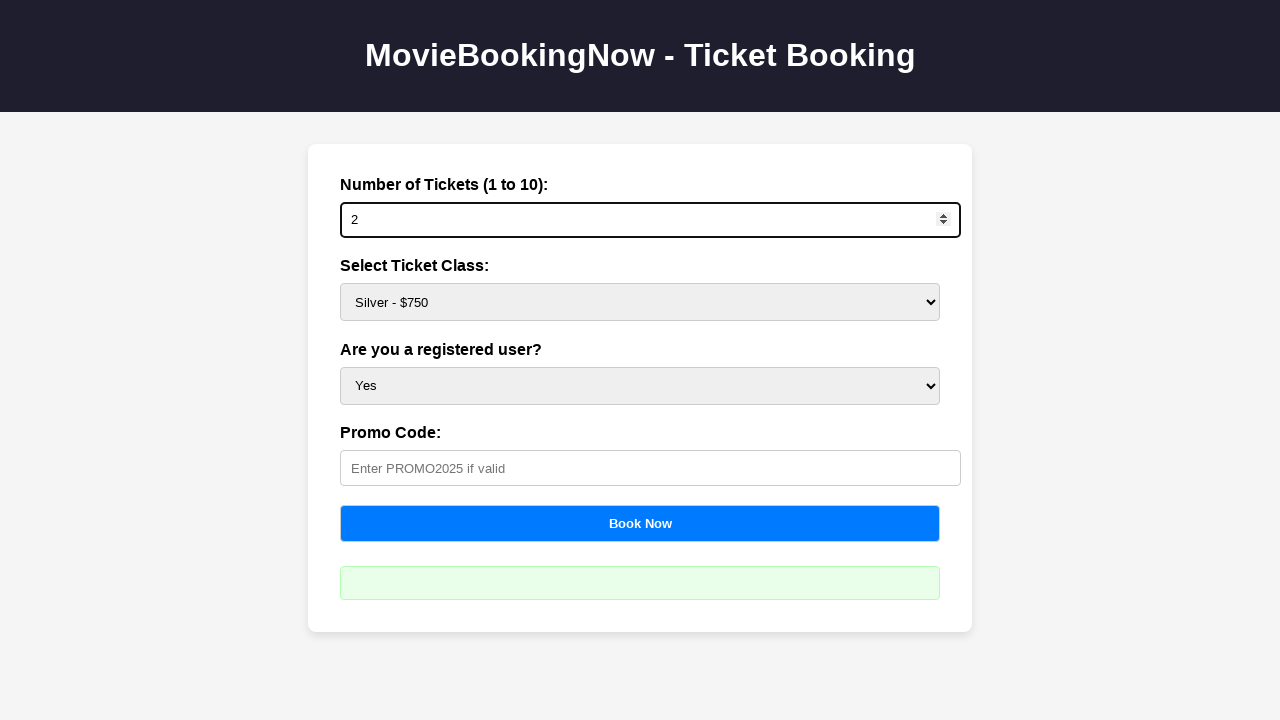

Selected registered user option as Yes on #user
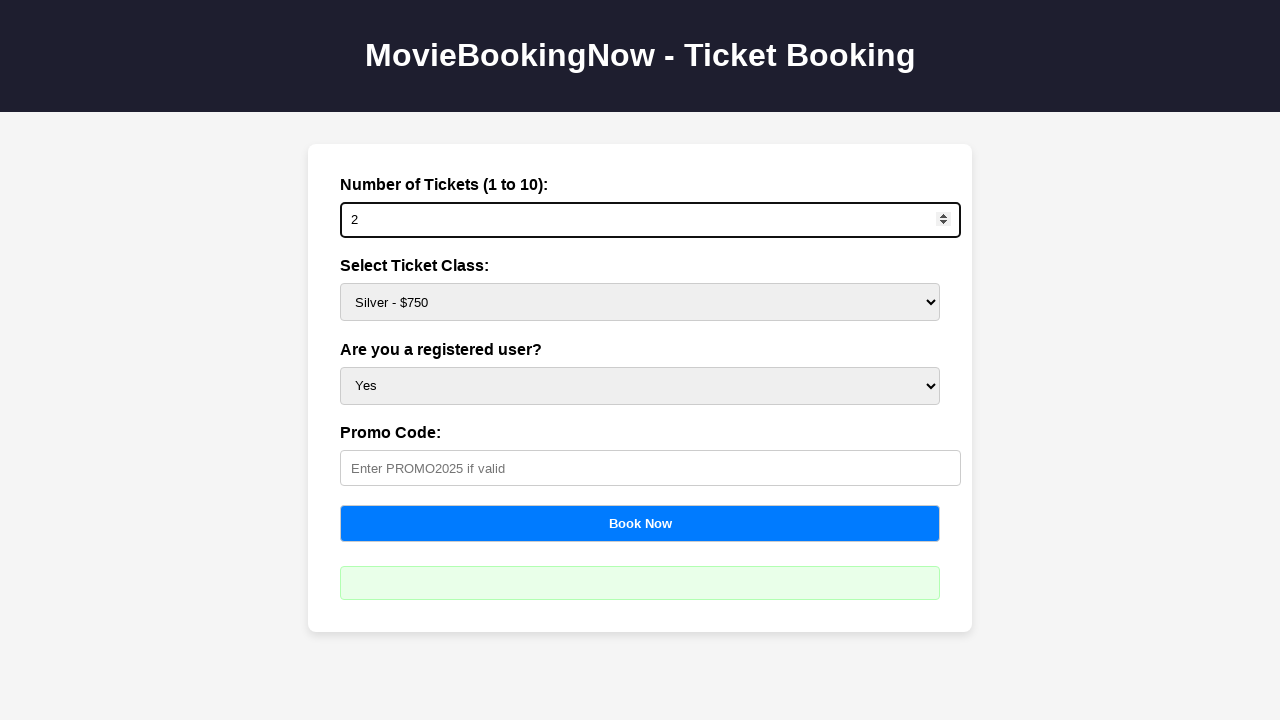

Entered promo code PROMO2025 on #promo
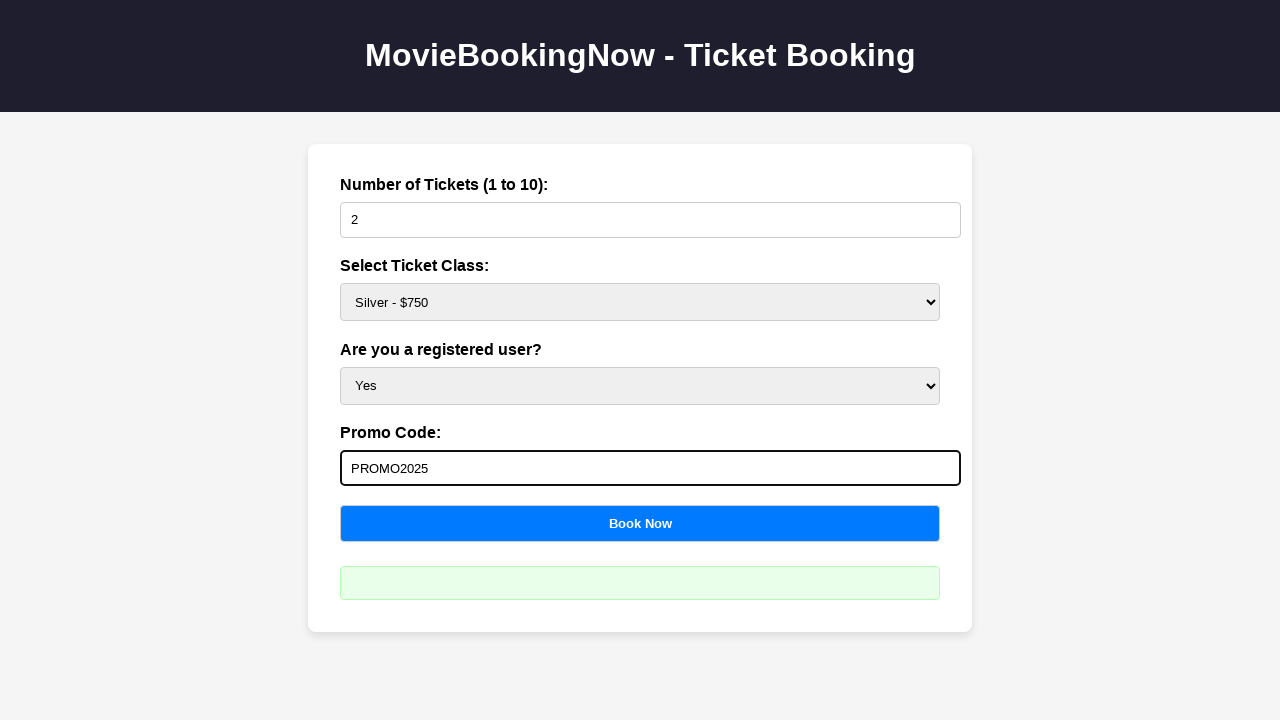

Clicked Book Now button to calculate final price at (640, 523) on button[onclick='calculateBooking()']
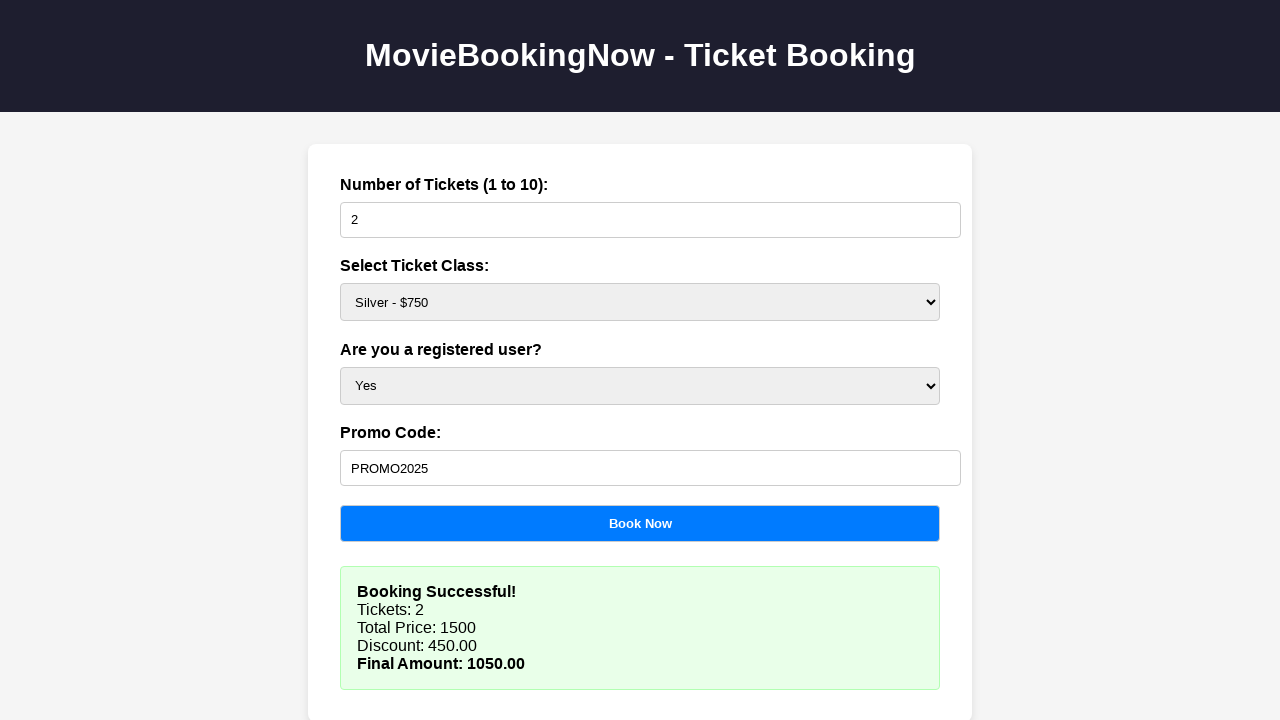

Final booking amount displayed and verified
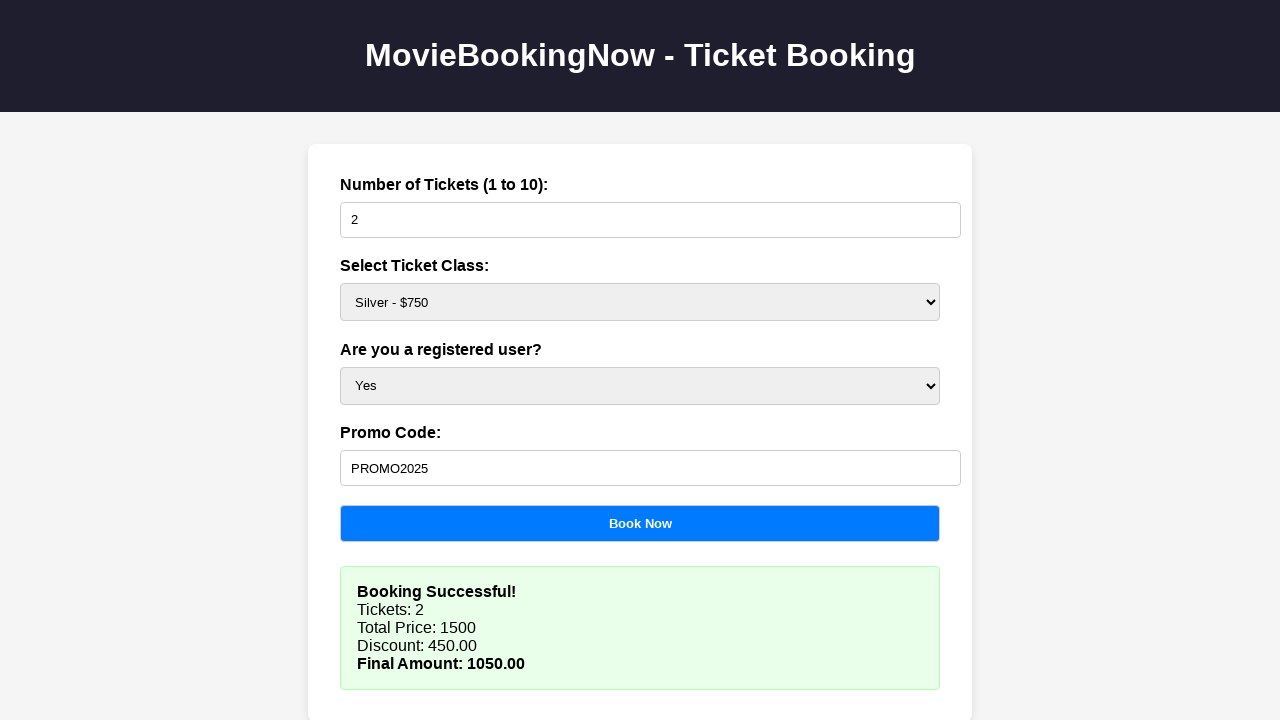

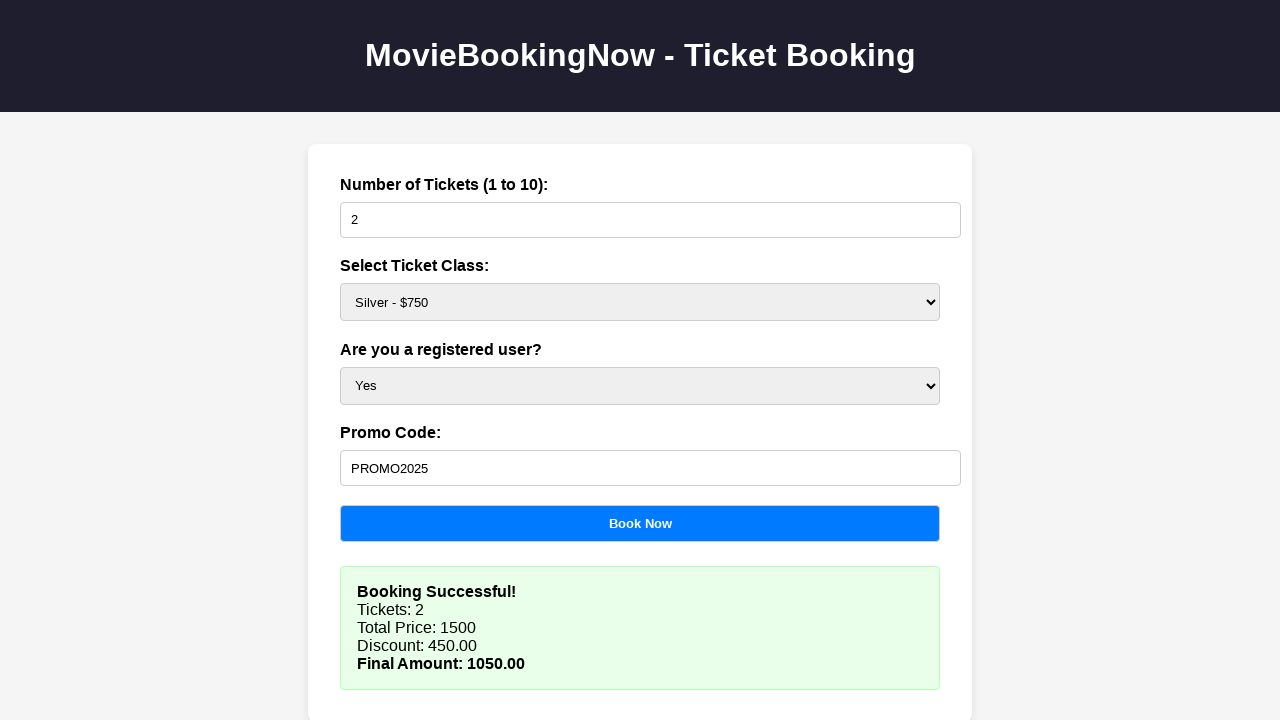